Navigates to the DemoBlaze homepage and captures a full page screenshot to verify the page loads correctly

Starting URL: https://www.demoblaze.com/index.html

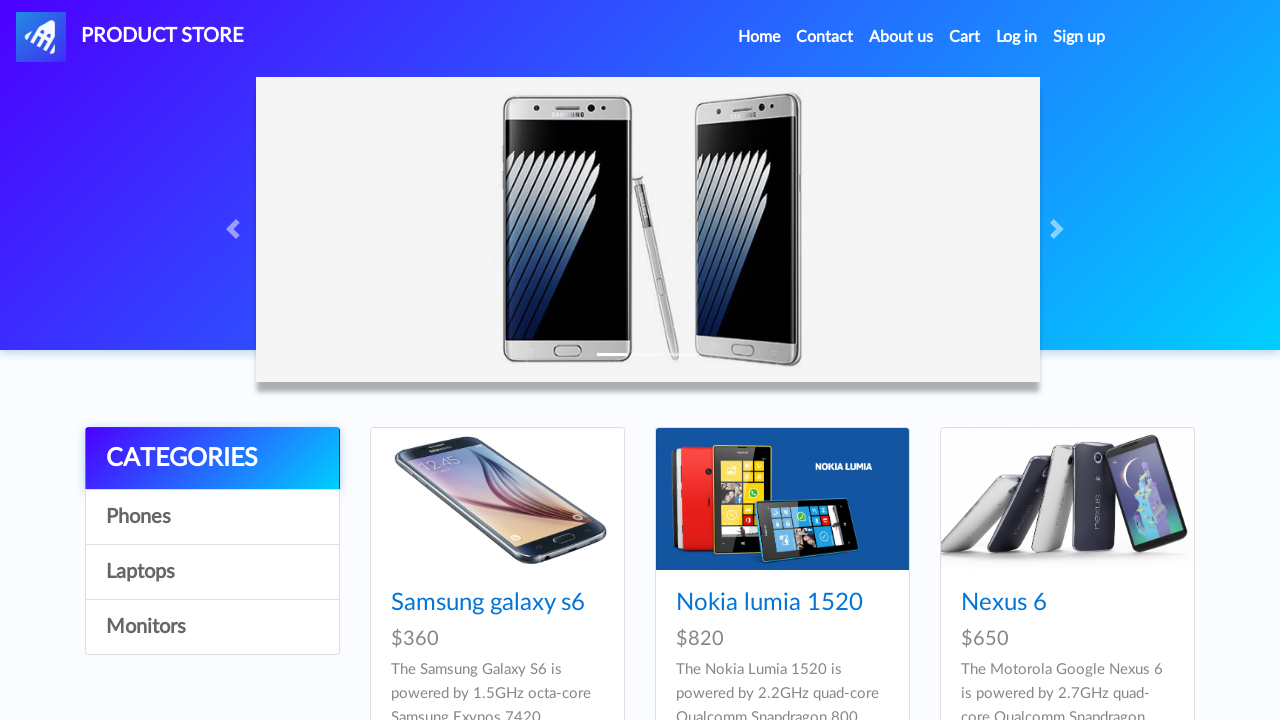

Navigated to DemoBlaze homepage
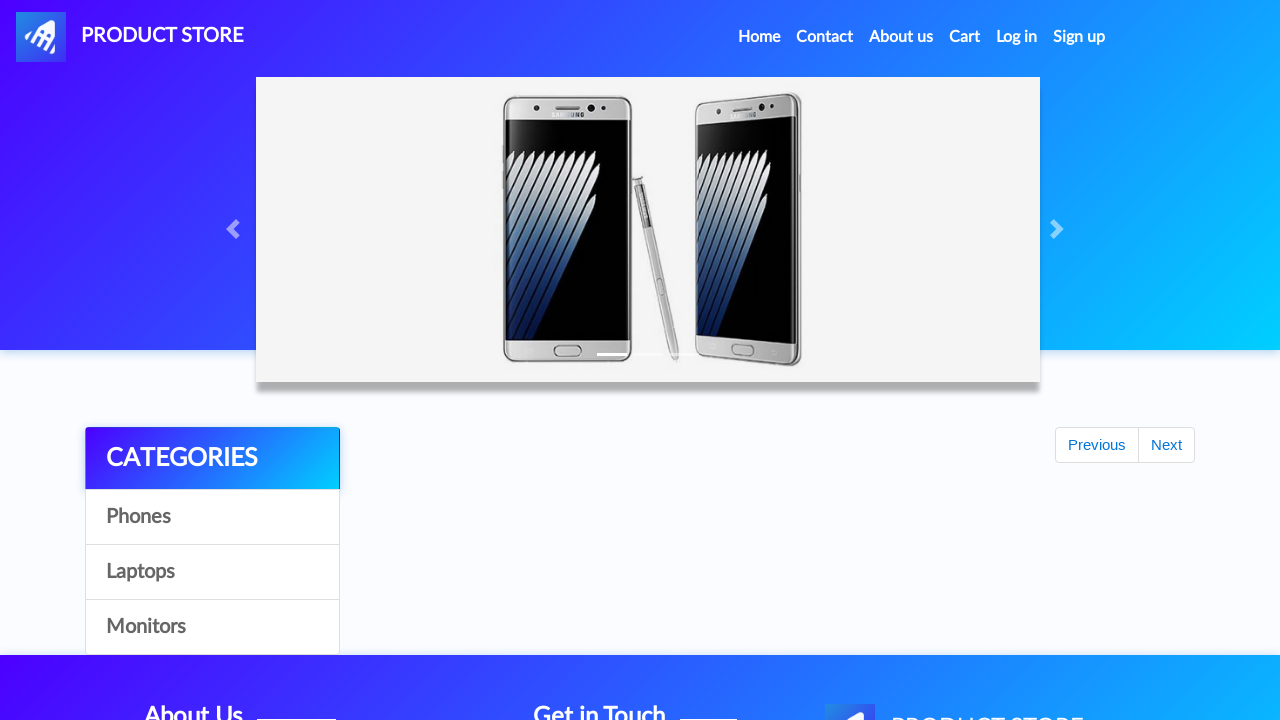

Page fully loaded (networkidle state reached)
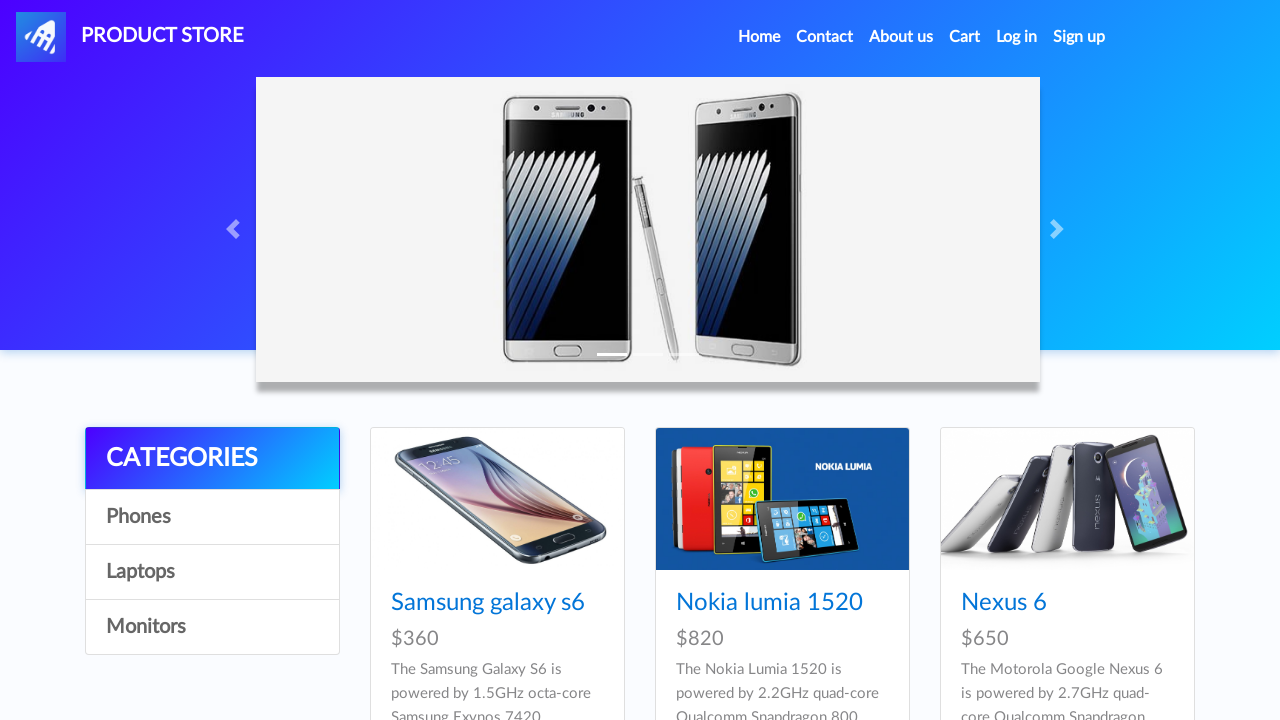

Main content area (#tbodyid) is visible
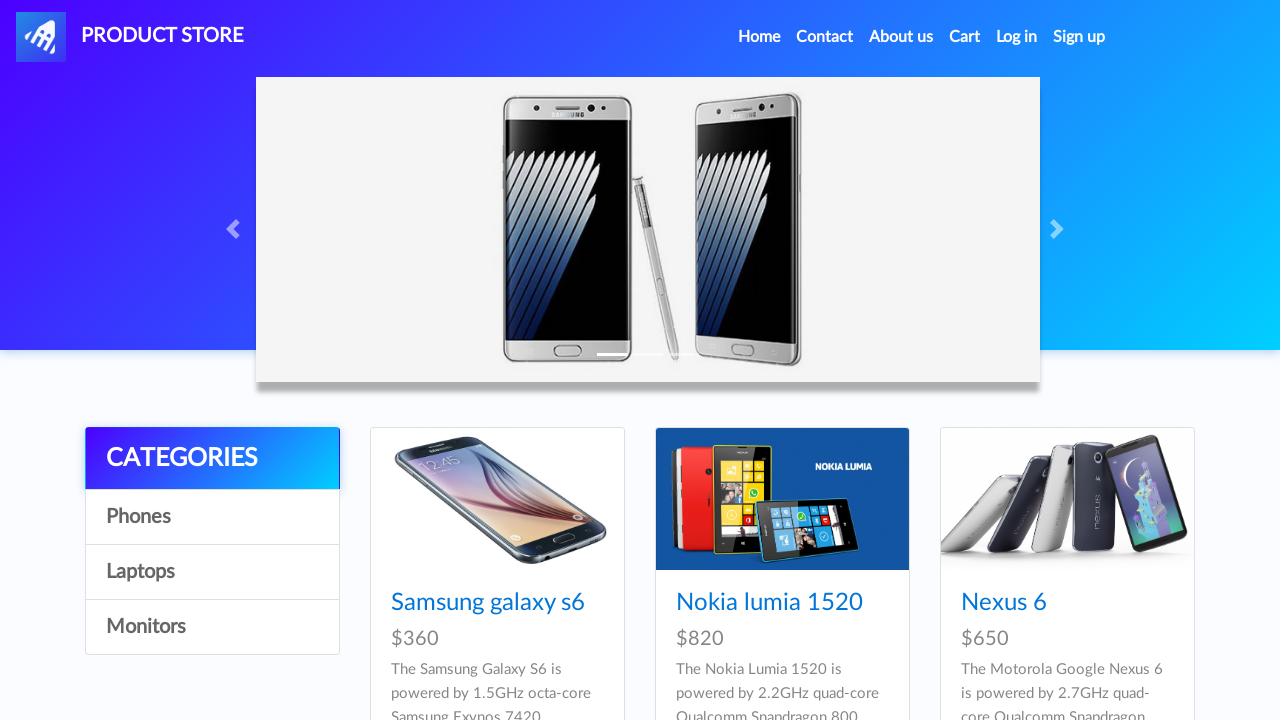

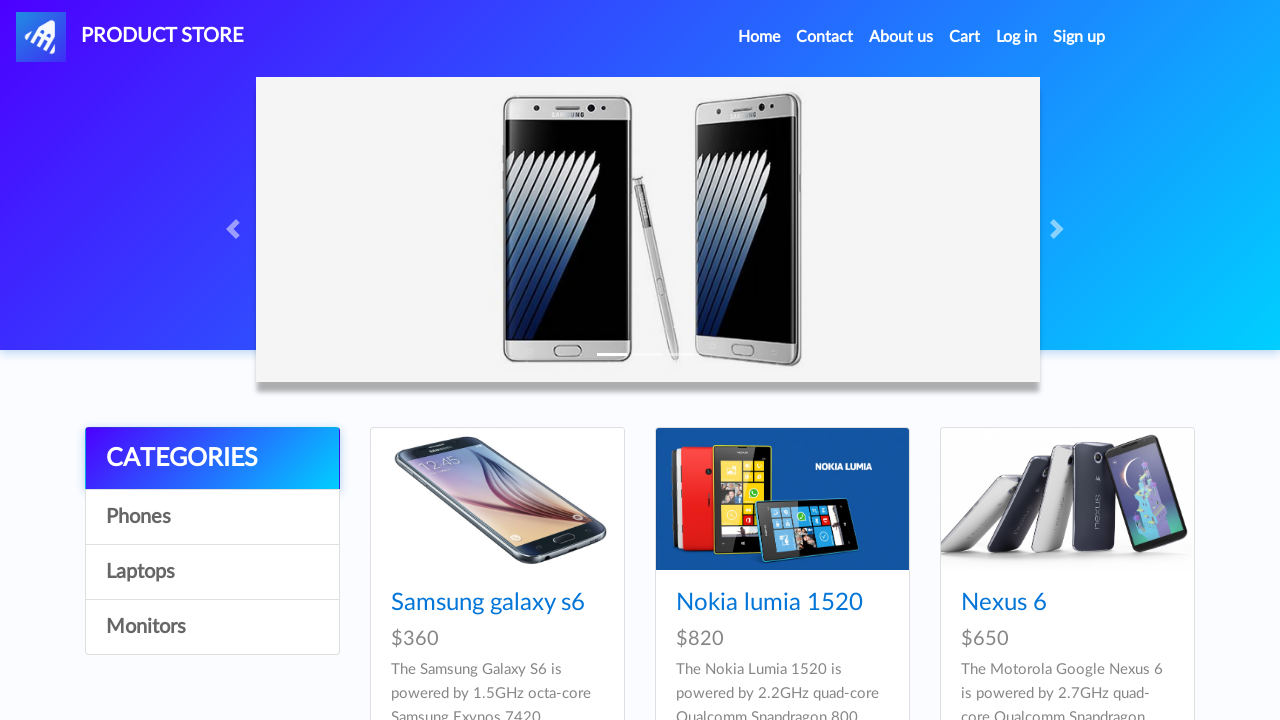